Tests the Python.org search functionality by entering "pycon" as a search query and submitting the form using the Enter key

Starting URL: https://www.python.org

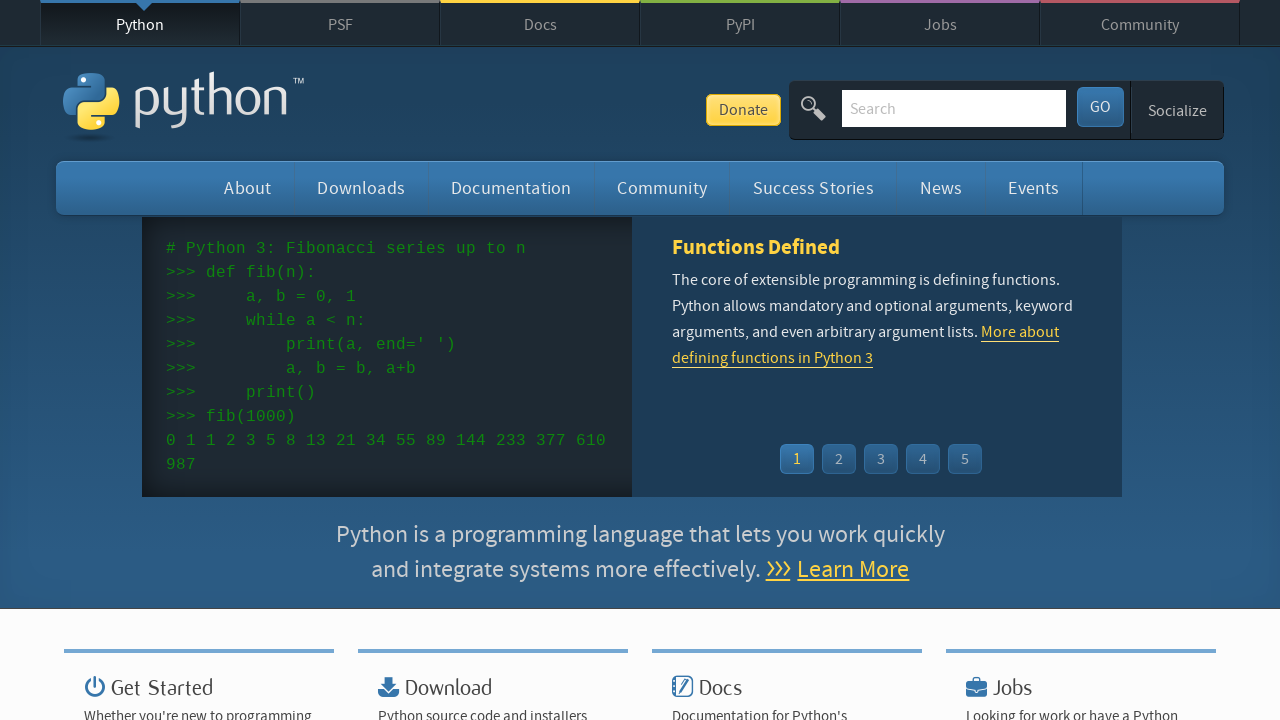

Filled search field with 'pycon' on input[name='q']
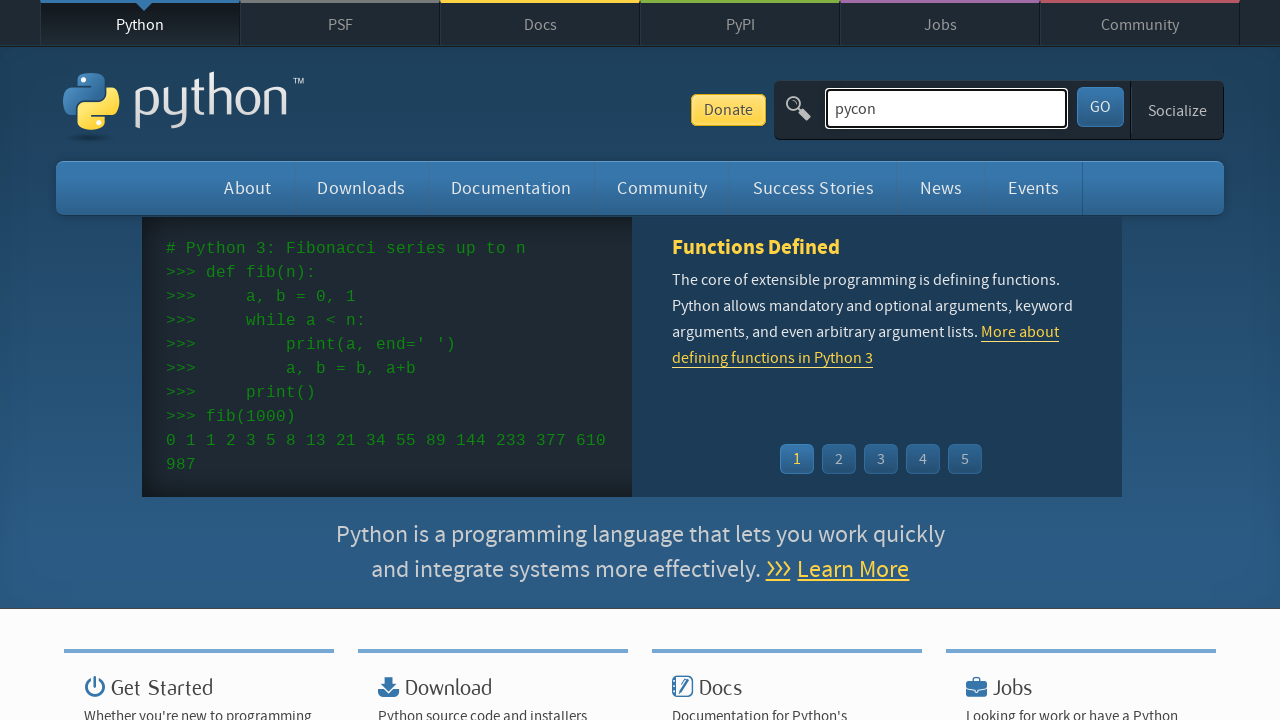

Pressed Enter to submit search form on input[name='q']
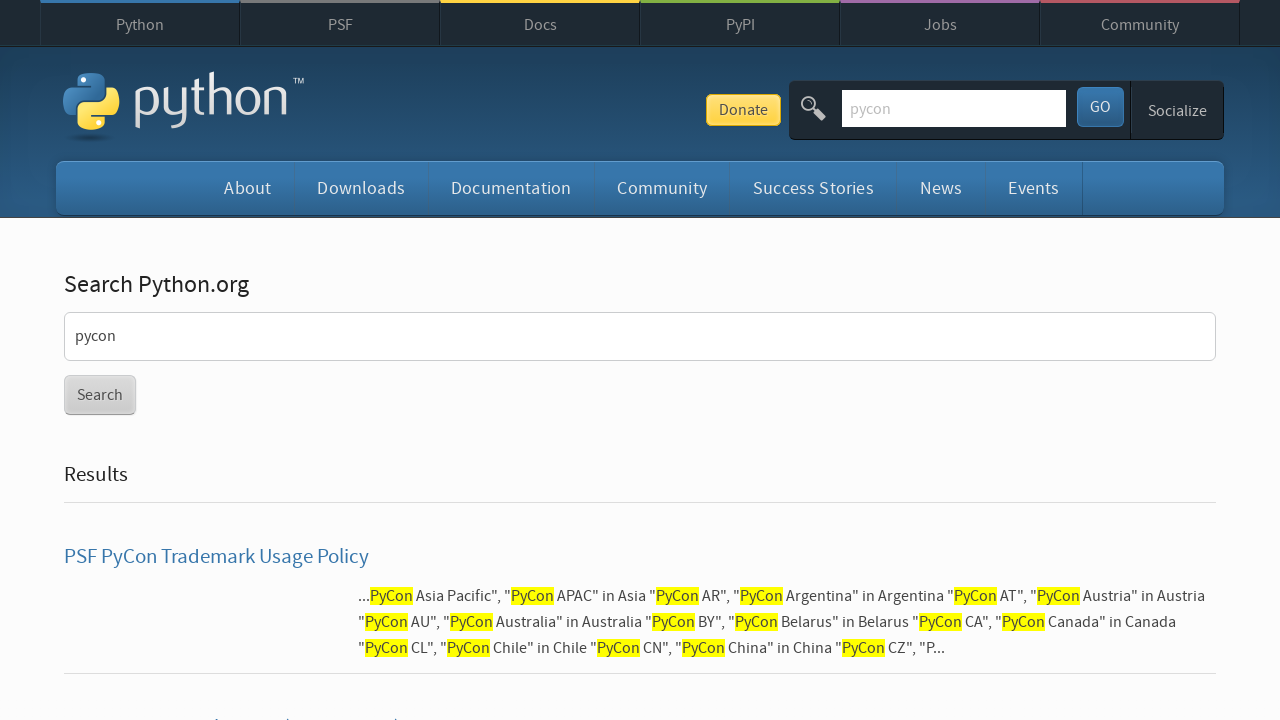

Search results loaded (networkidle)
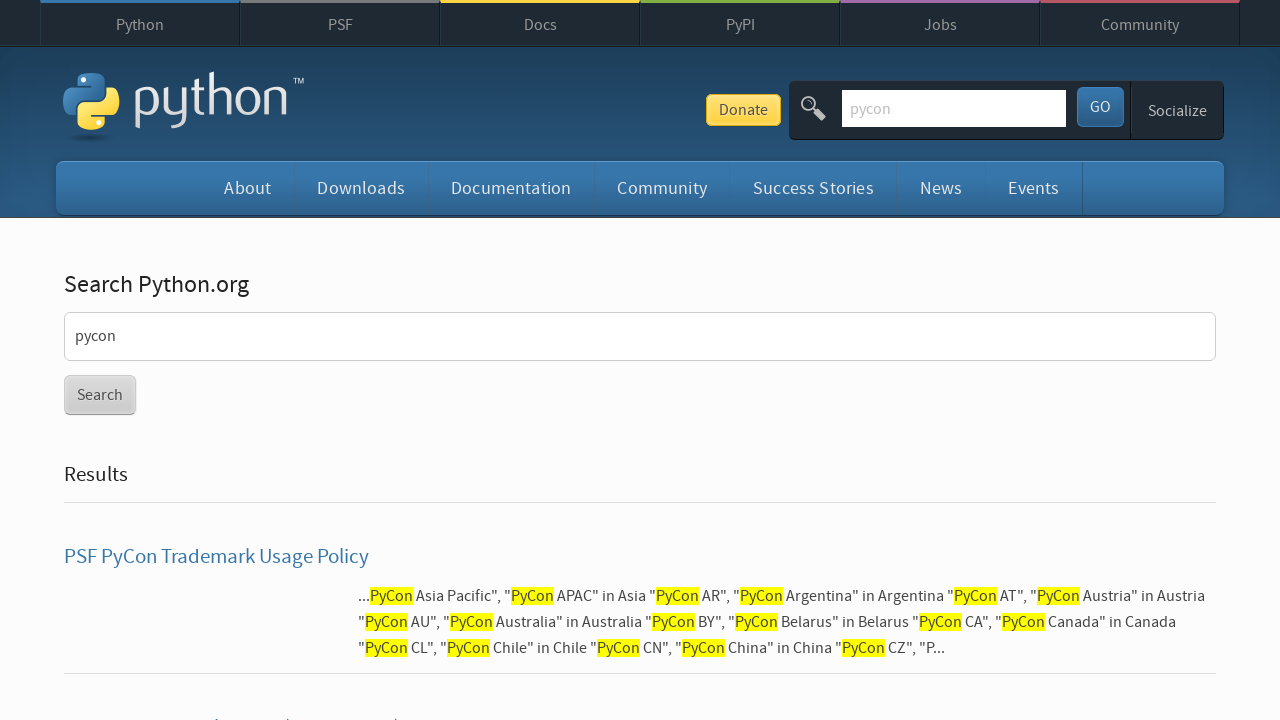

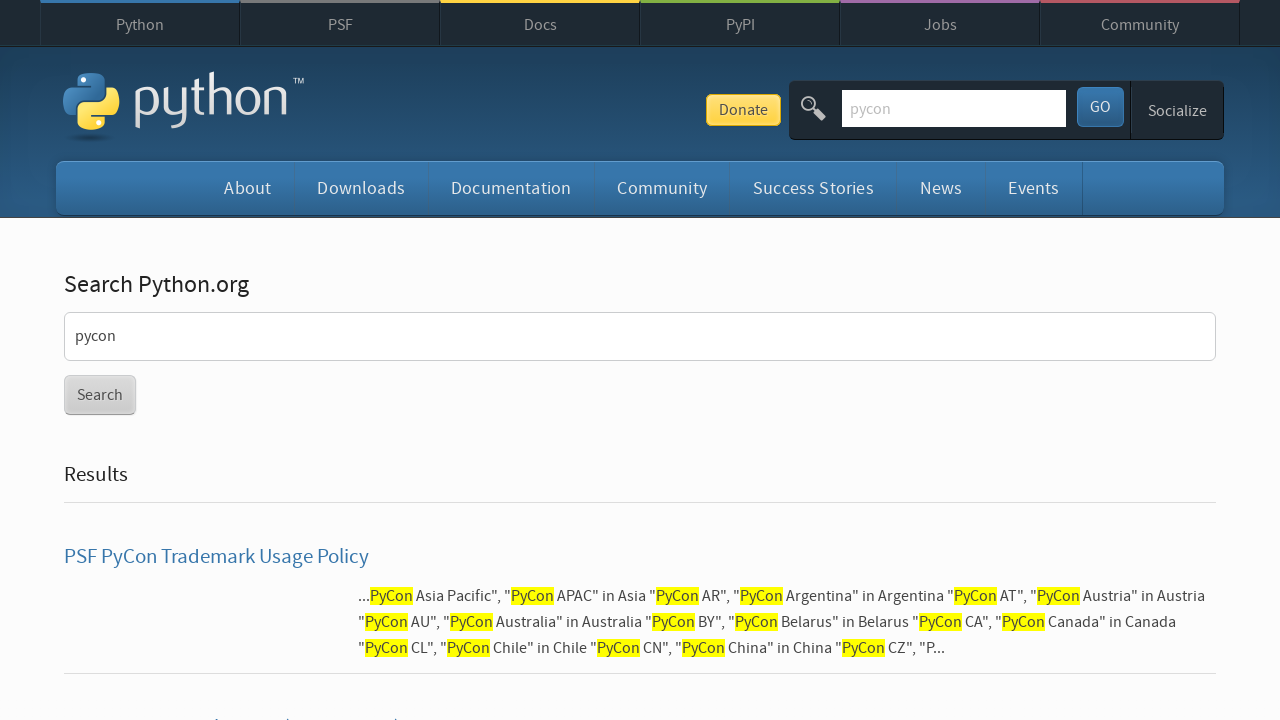